Tests the welcome and onboarding flow by triggering the tutorial modal and stepping through the help system

Starting URL: https://cartpilot-sigma.vercel.app/

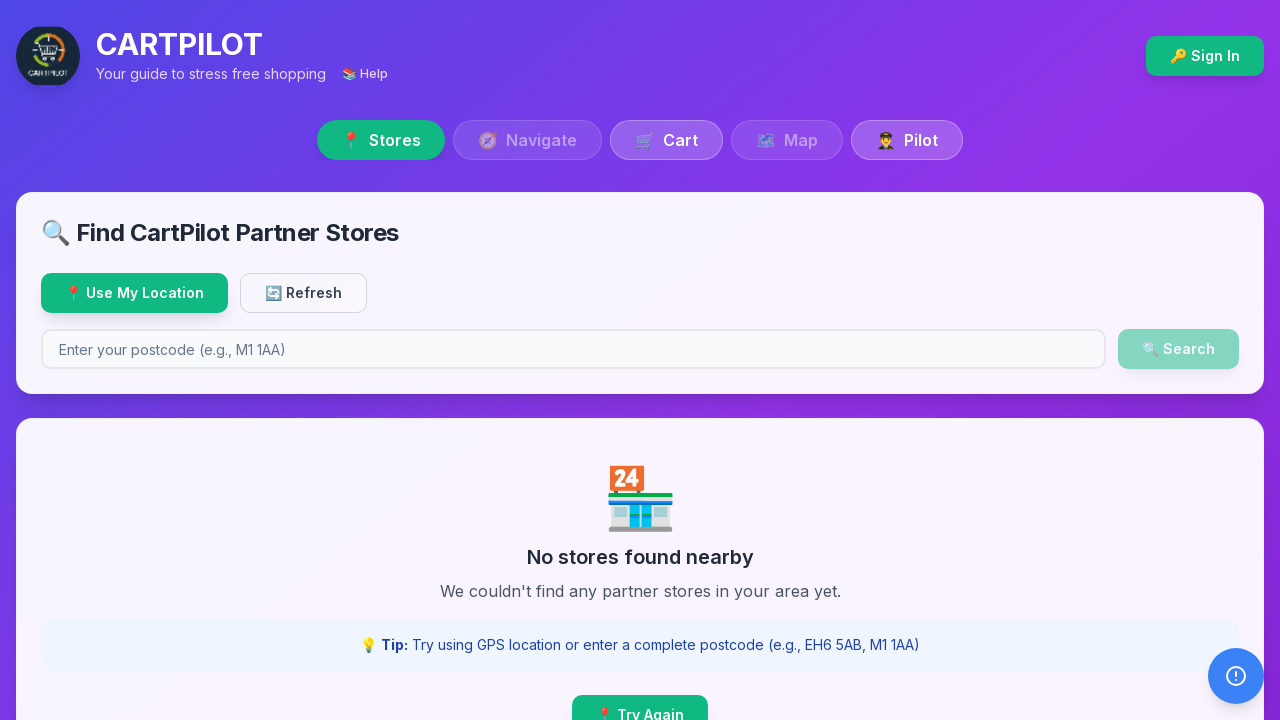

Page loaded and network idle reached
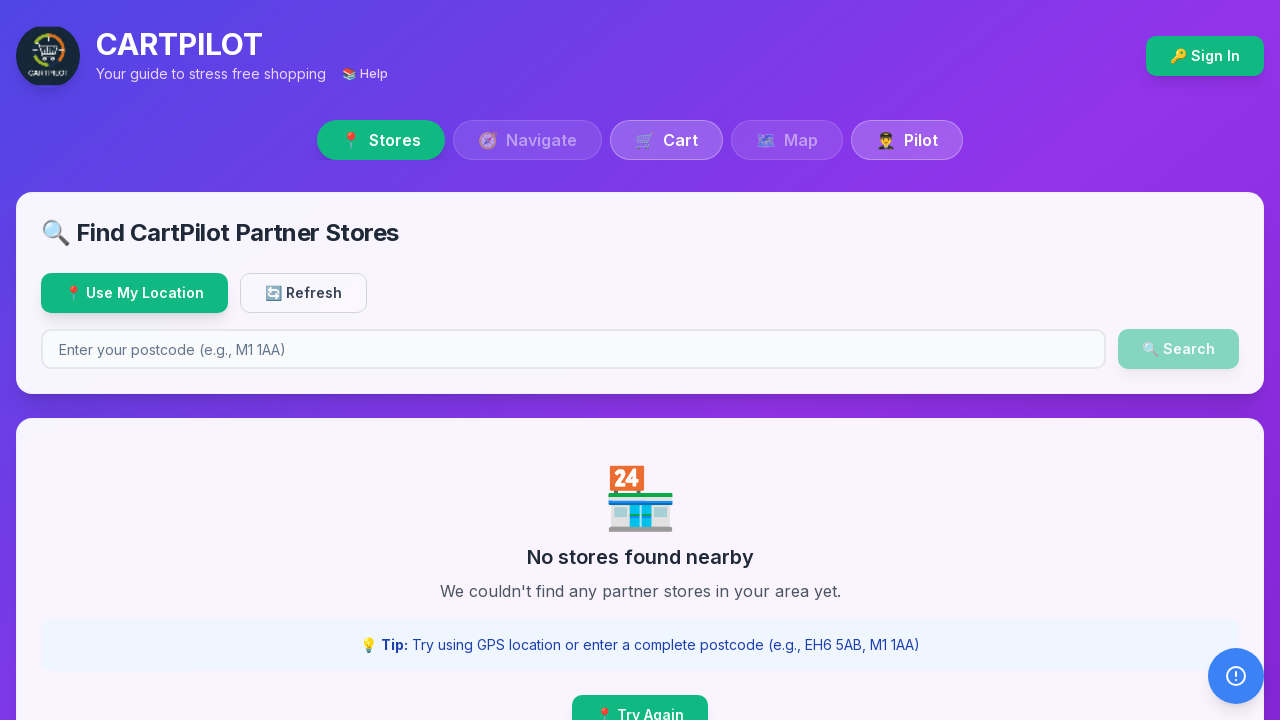

Clicked Help button to trigger tutorial modal at (365, 74) on text=📚 Help
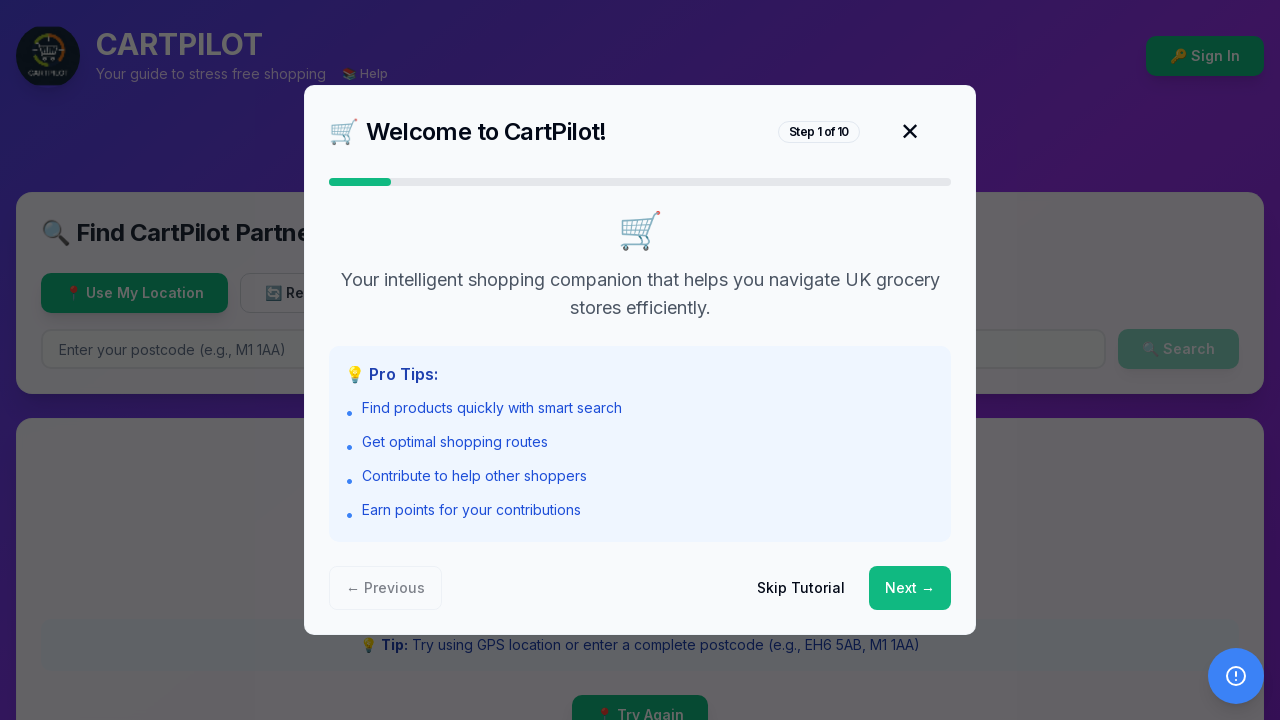

Welcome to CartPilot tutorial modal appeared
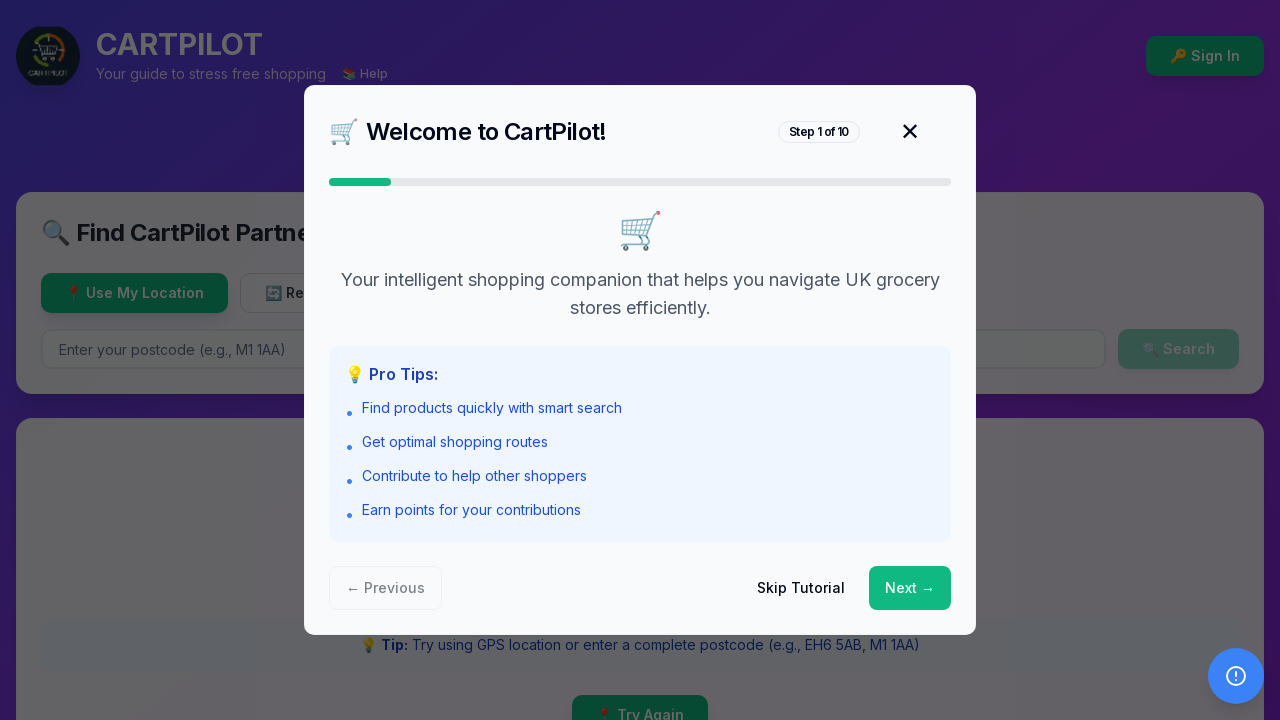

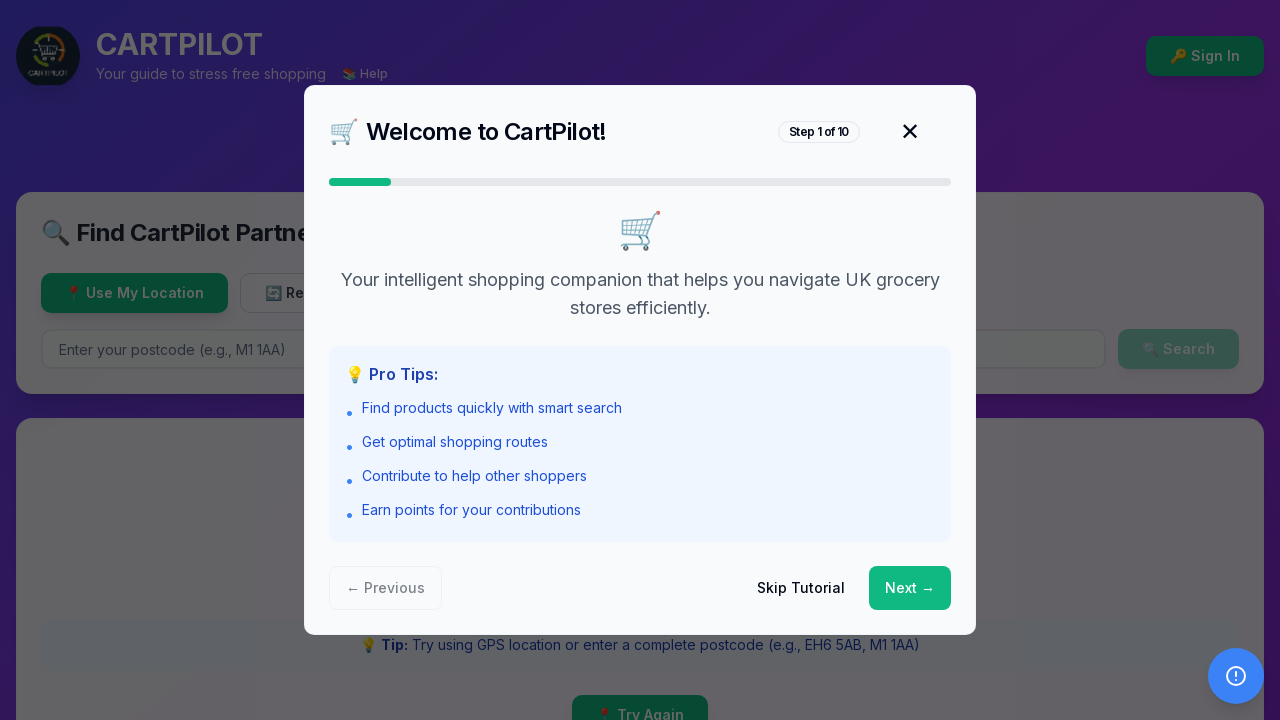